Scrolls the page to make the file upload element visible

Starting URL: https://testautomationpractice.blogspot.com/

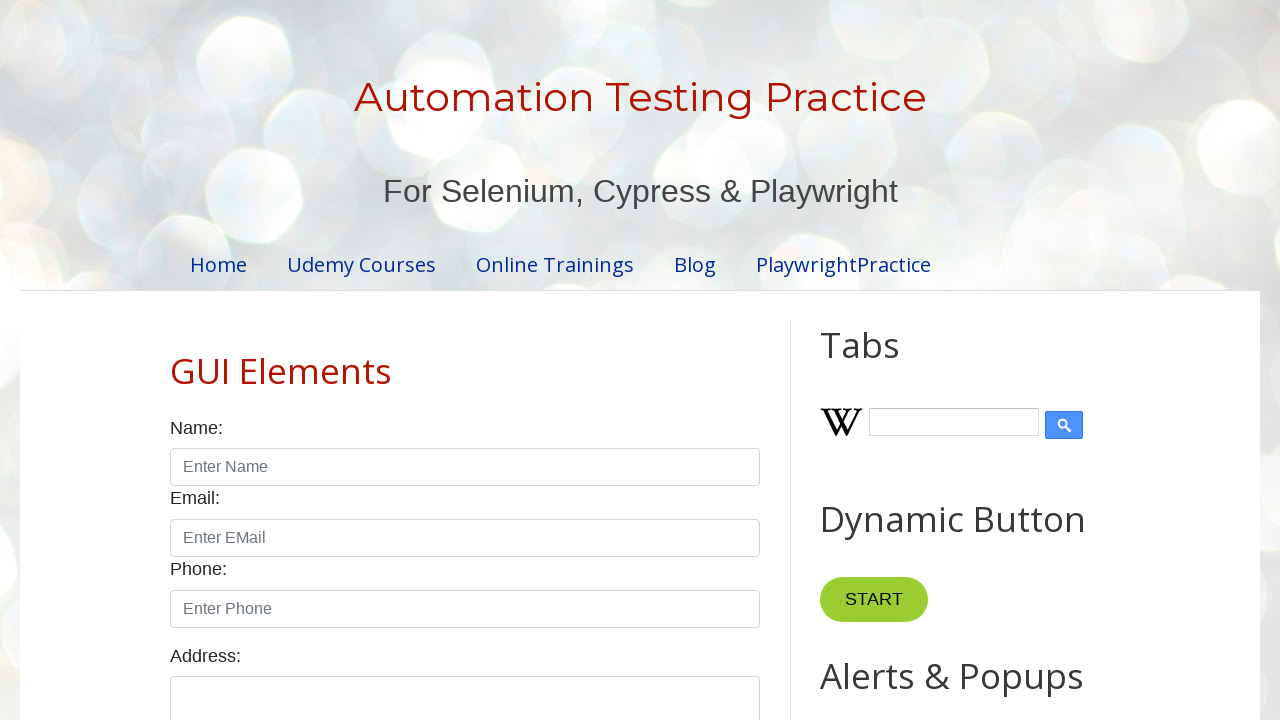

Scrolled page to make file upload element visible
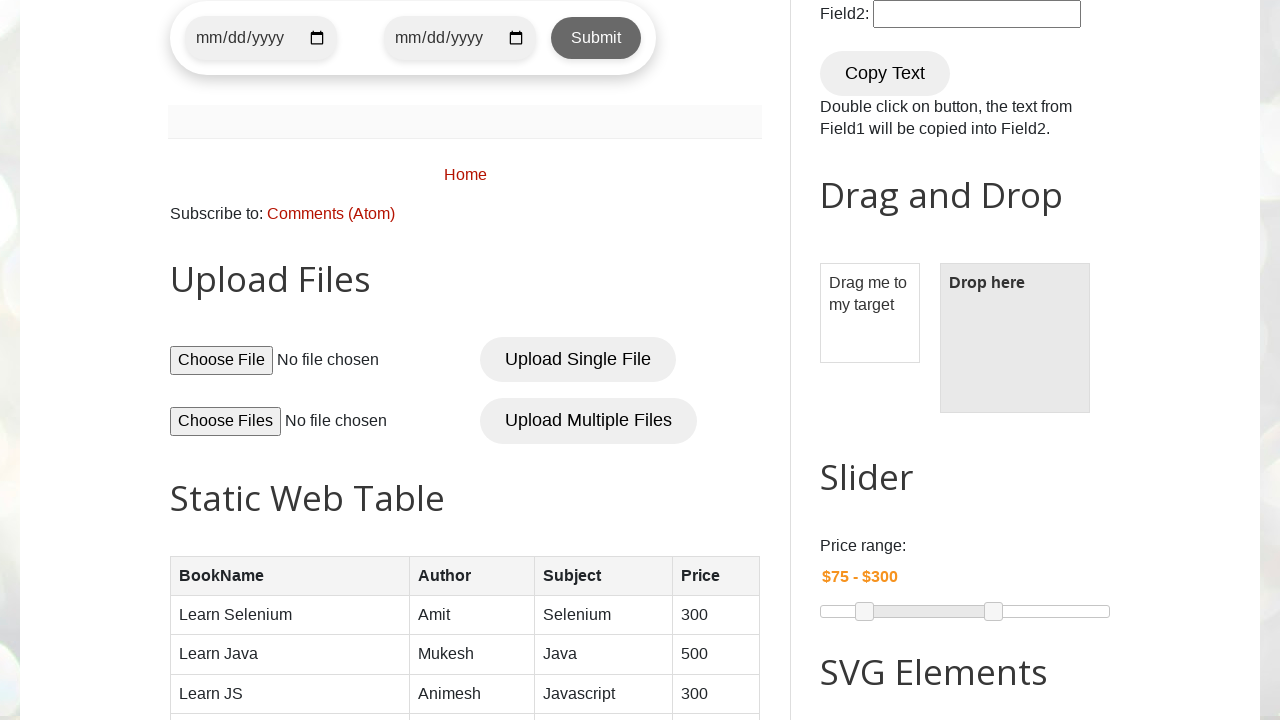

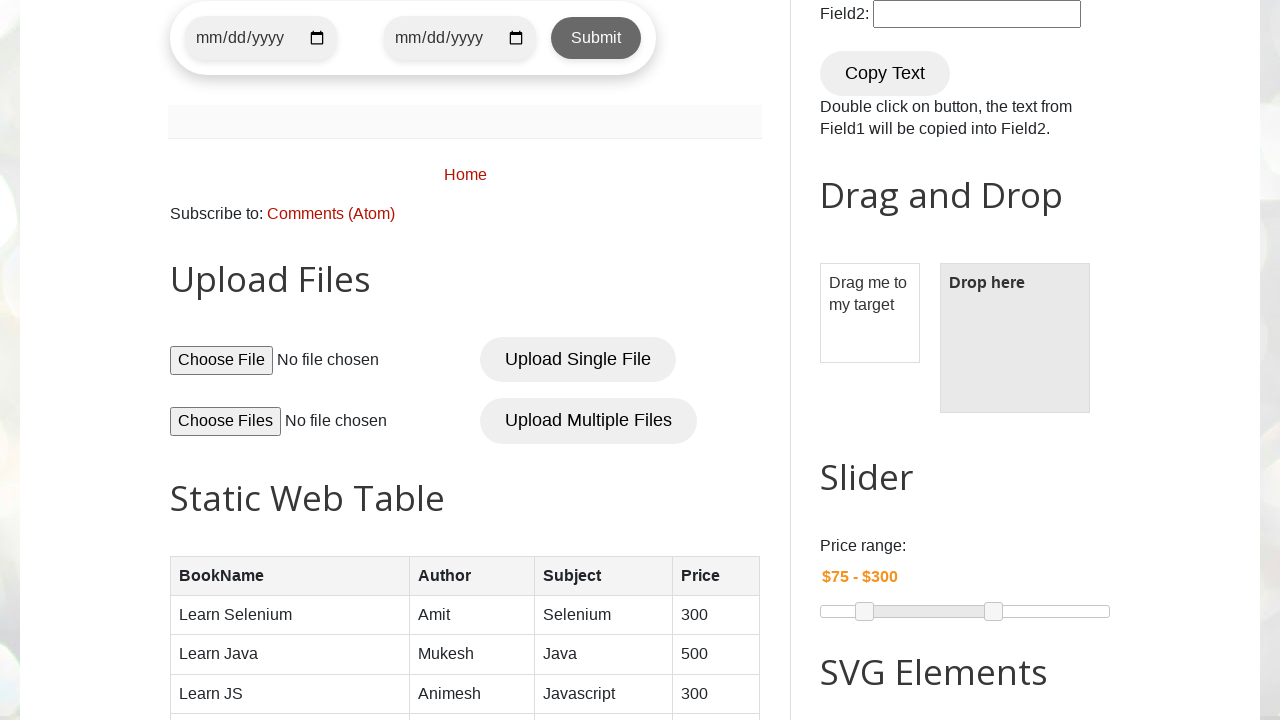